Tests the basic calculator's subtraction functionality by selecting the Prototype build, entering two numbers (2 and 3), selecting Subtract operation, and verifying the result is -1.

Starting URL: https://testsheepnz.github.io/BasicCalculator.html

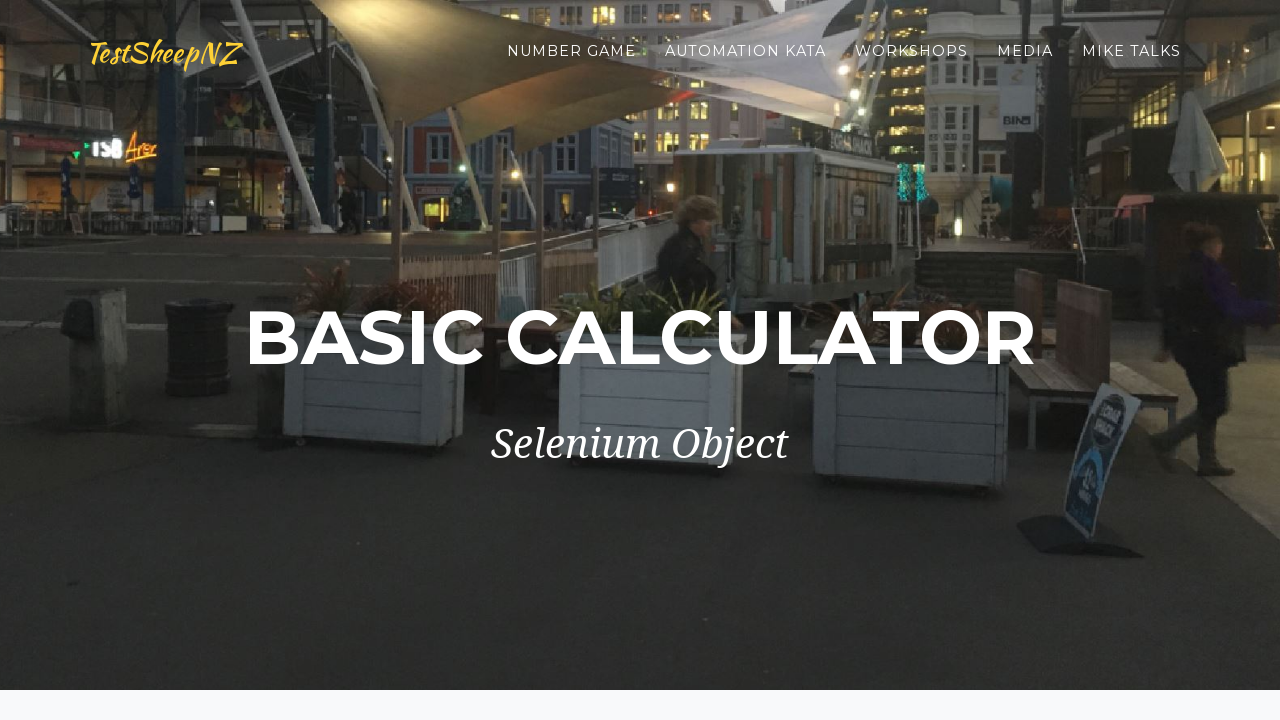

Scrolled to bottom of page
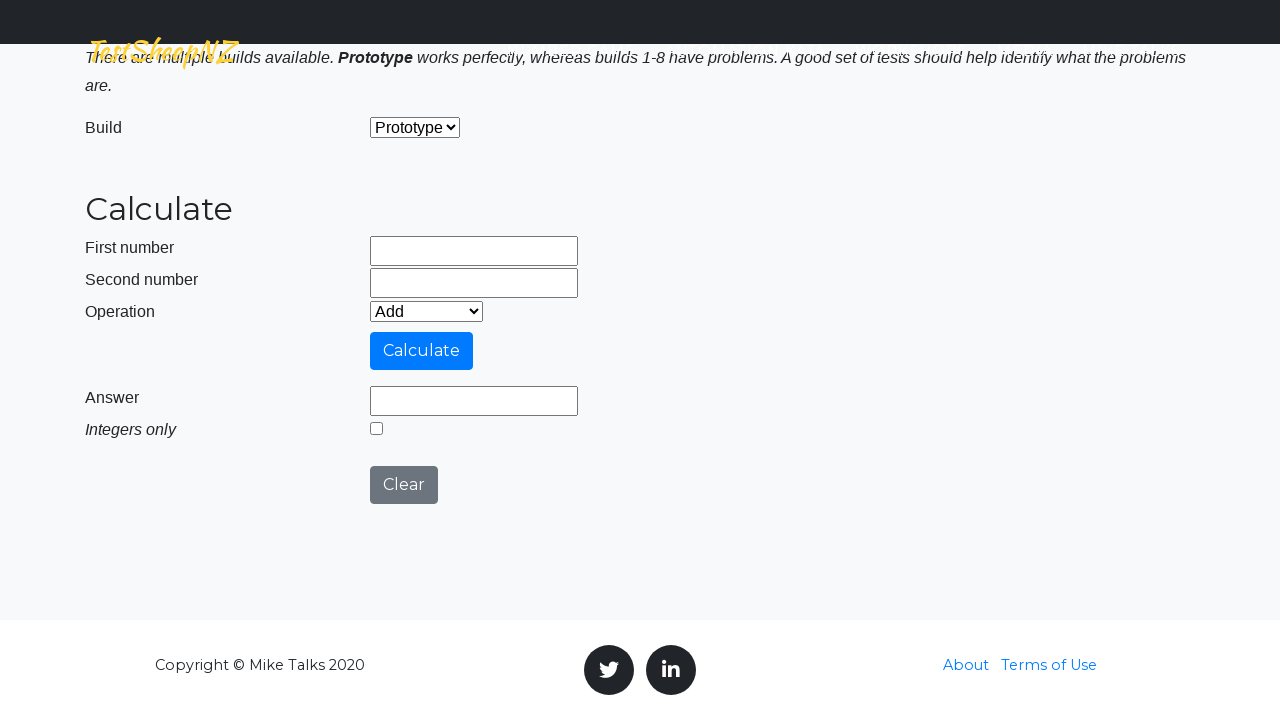

Selected 'Prototype' build from dropdown on #selectBuild
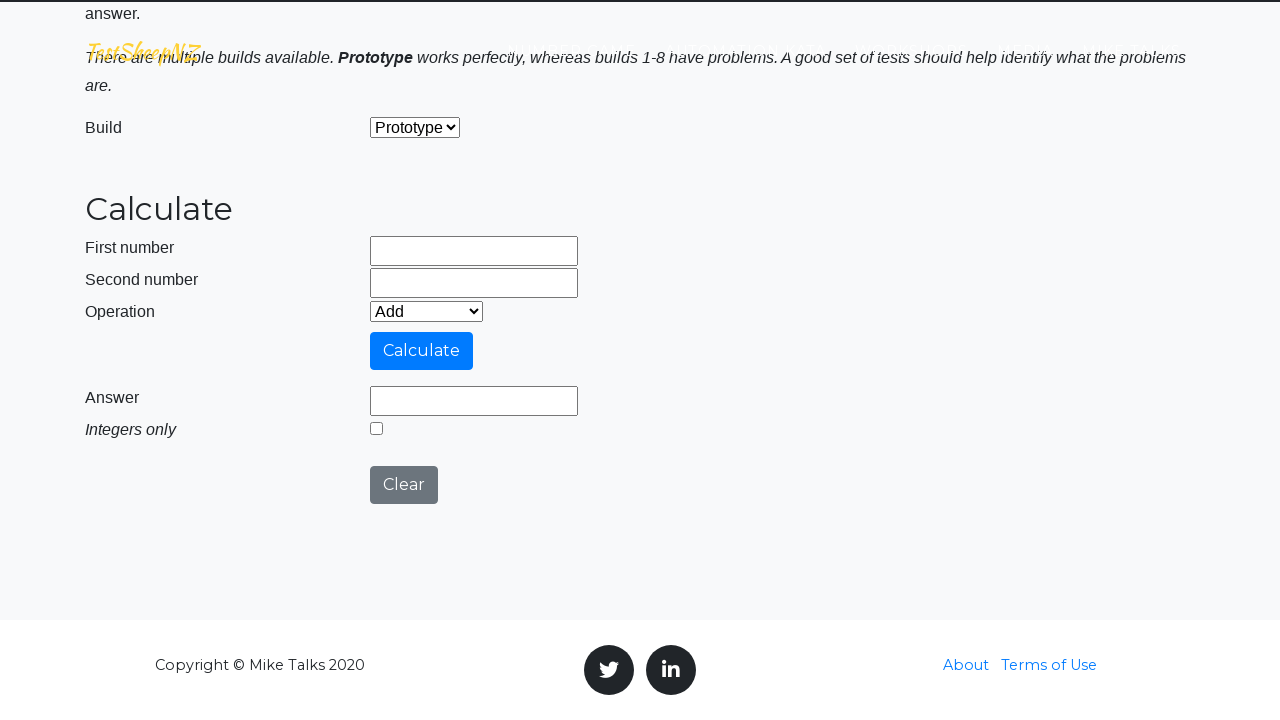

Entered '2' in first number field on #number1Field
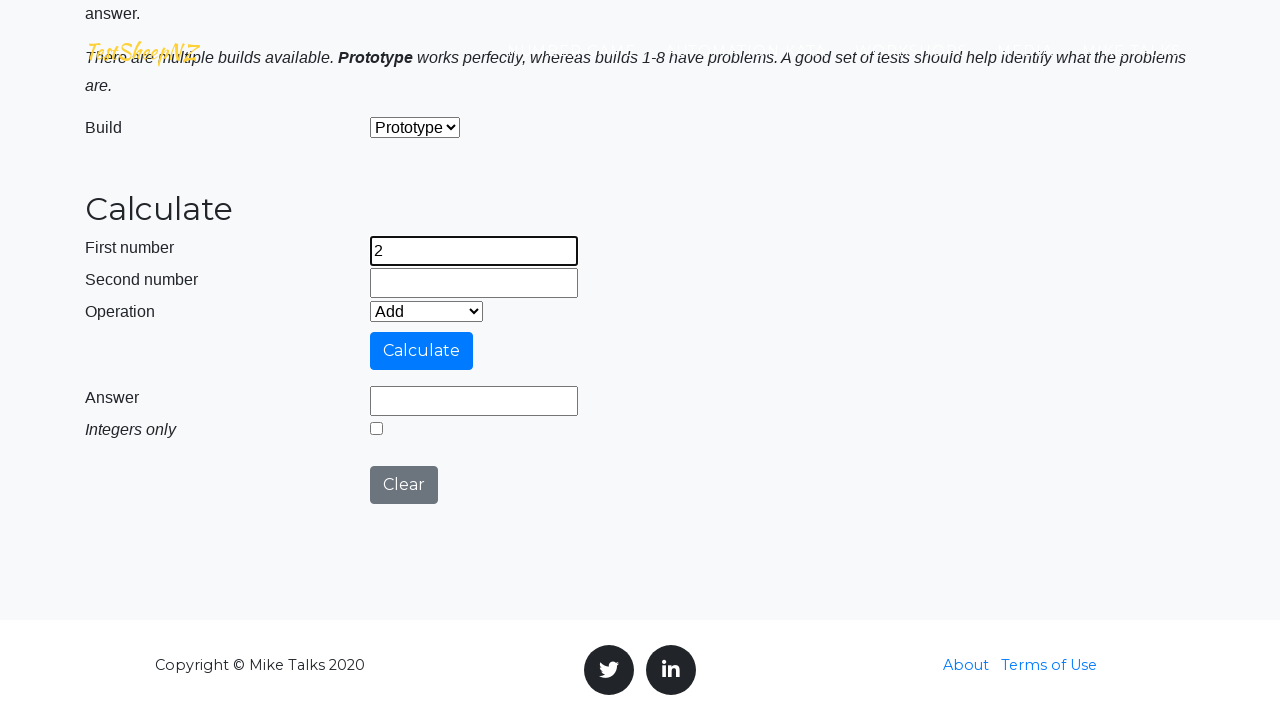

Entered '3' in second number field on #number2Field
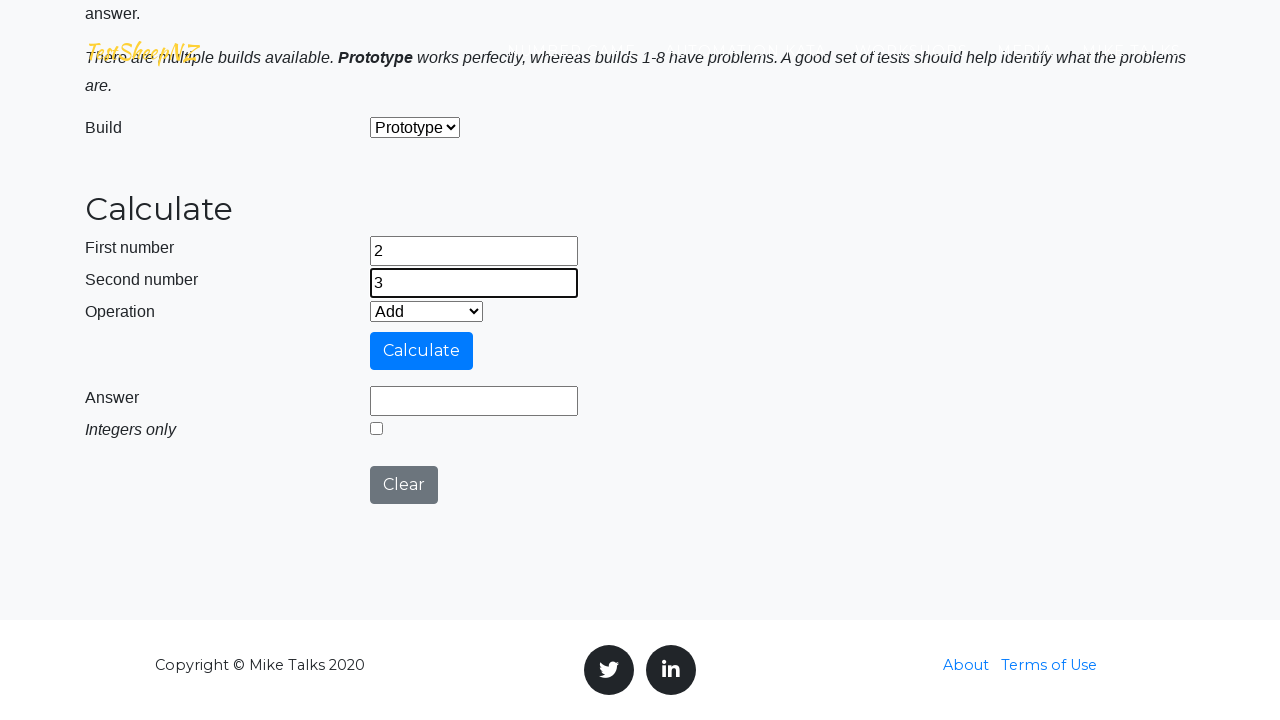

Selected 'Subtract' operation from dropdown on #selectOperationDropdown
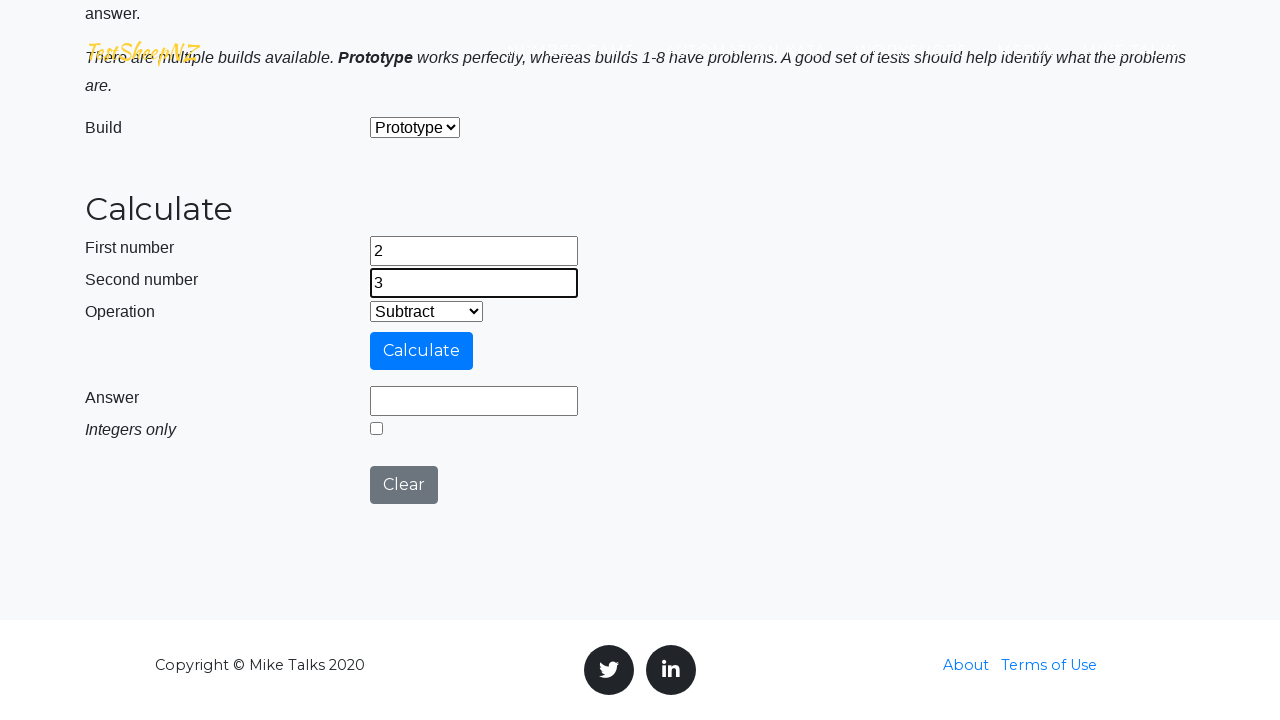

Clicked Calculate button at (422, 351) on #calculateButton
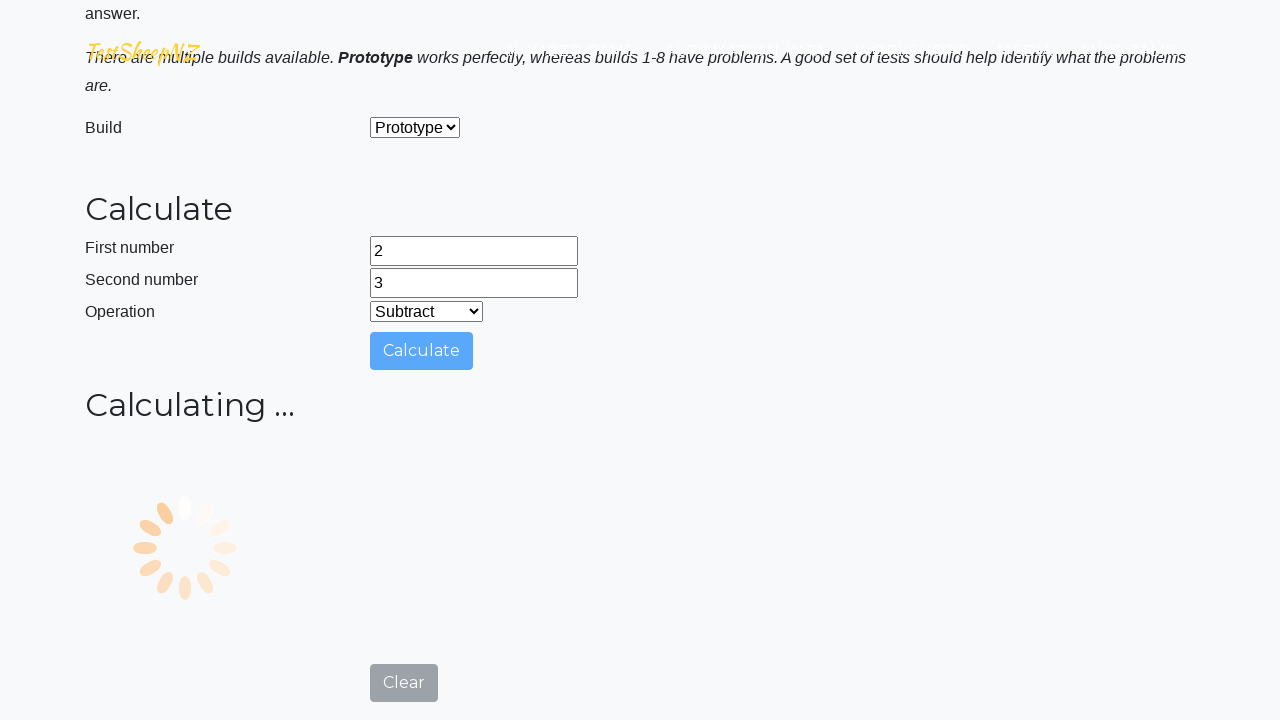

Verified answer field displays '-1' (2 - 3 = -1)
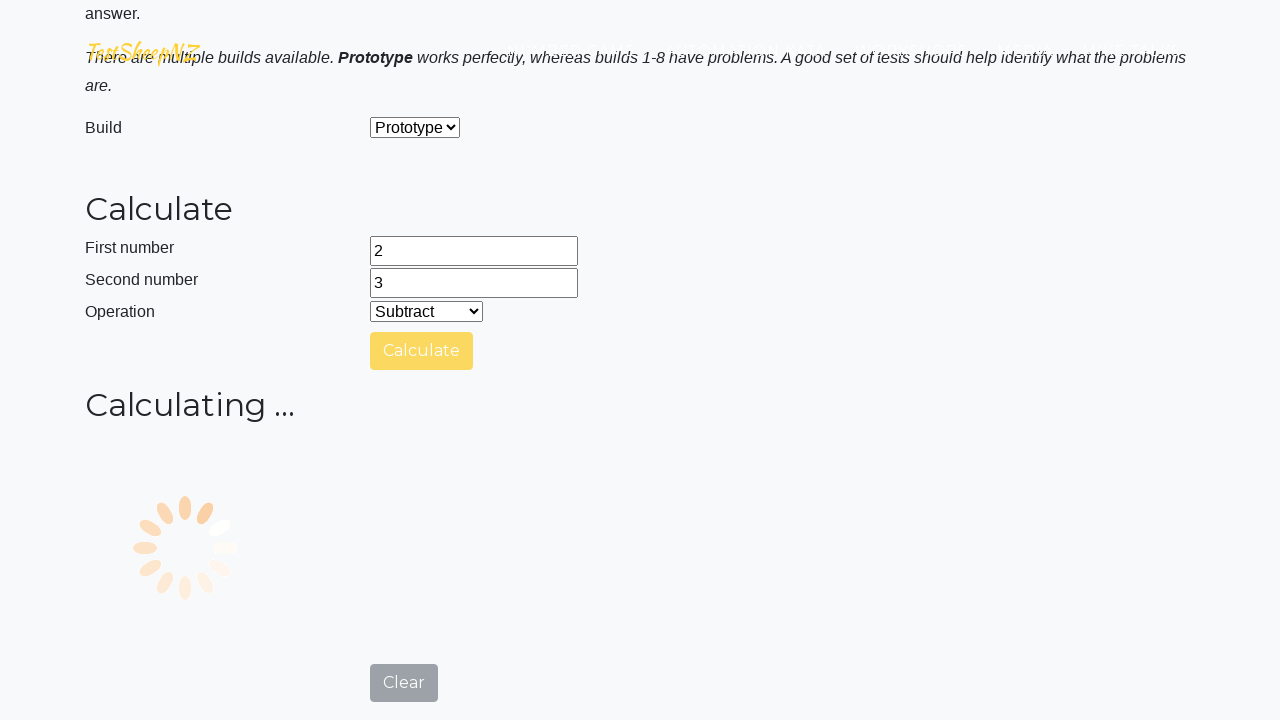

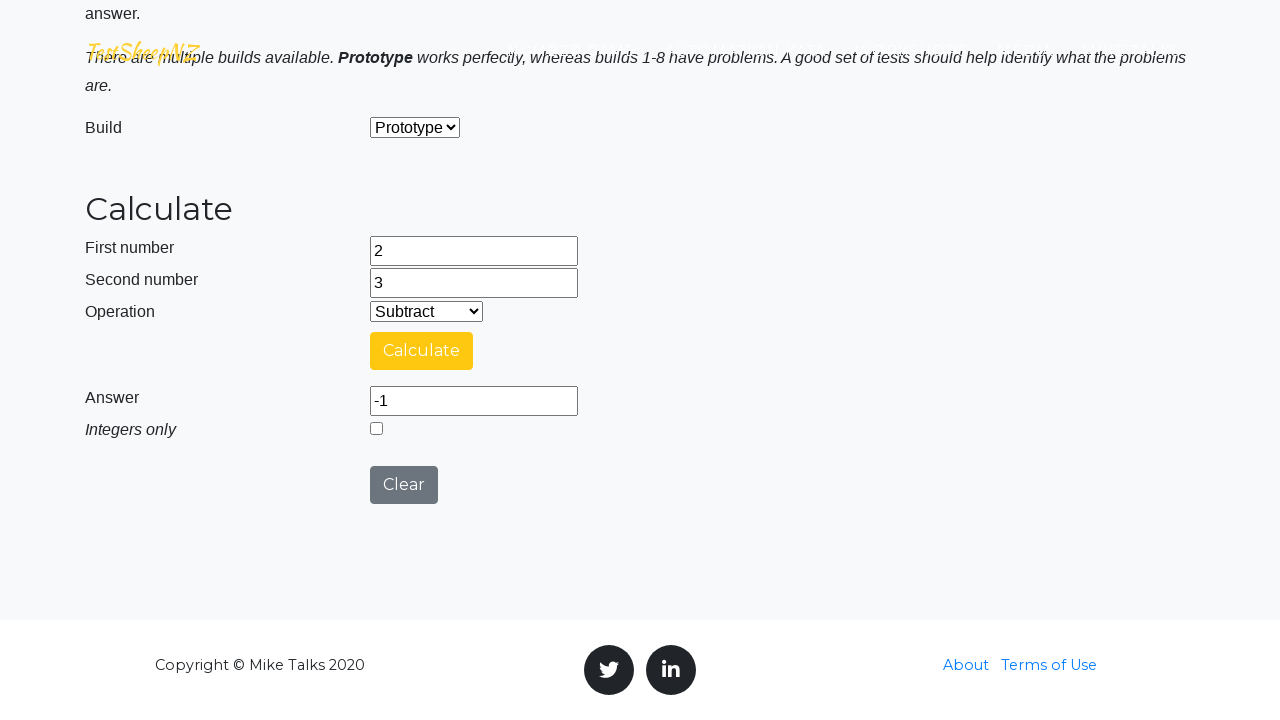